Tests drag and drop functionality using click and hold, move to element, and release actions

Starting URL: https://jqueryui.com/droppable/

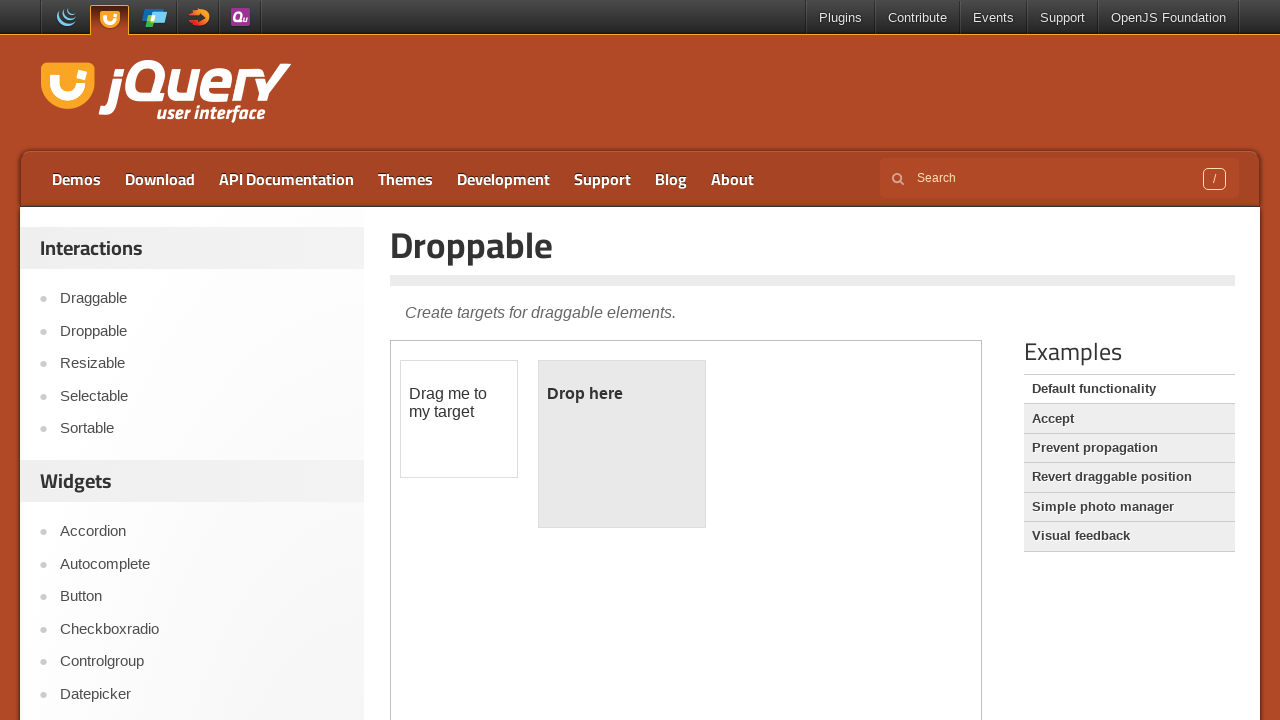

Located the first iframe containing drag and drop elements
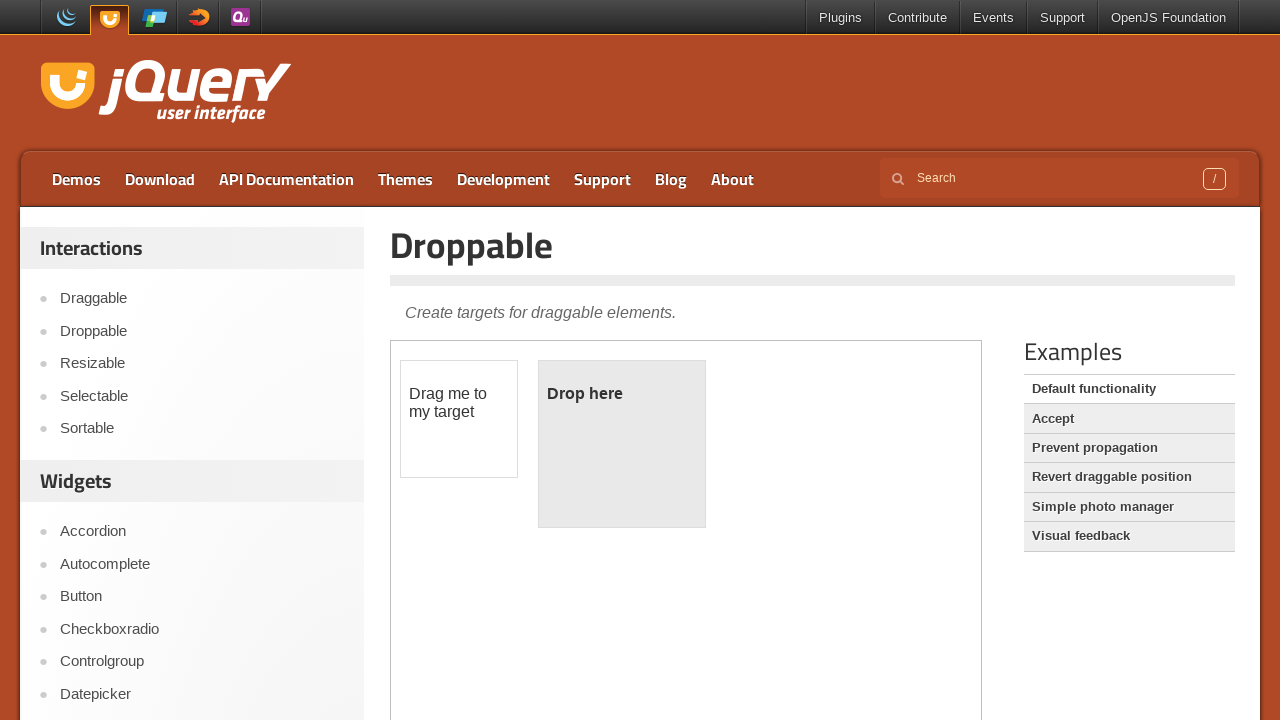

Located the draggable element with id 'draggable'
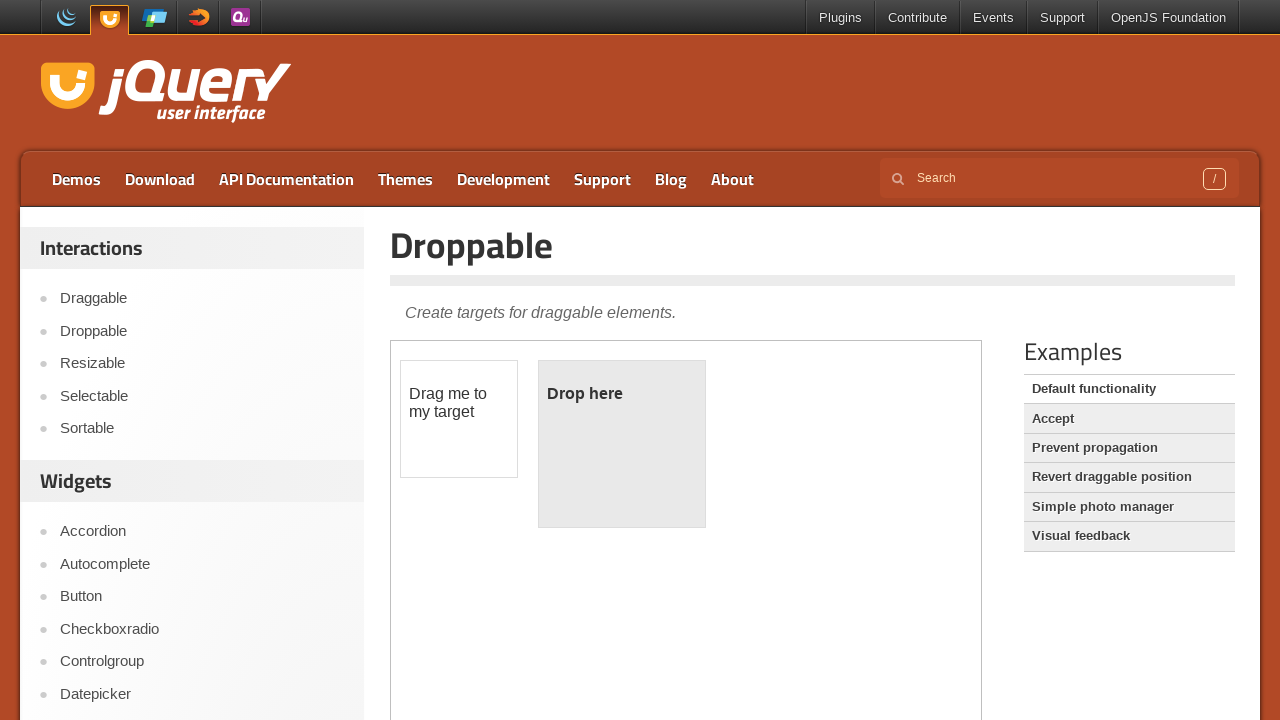

Located the droppable element with id 'droppable'
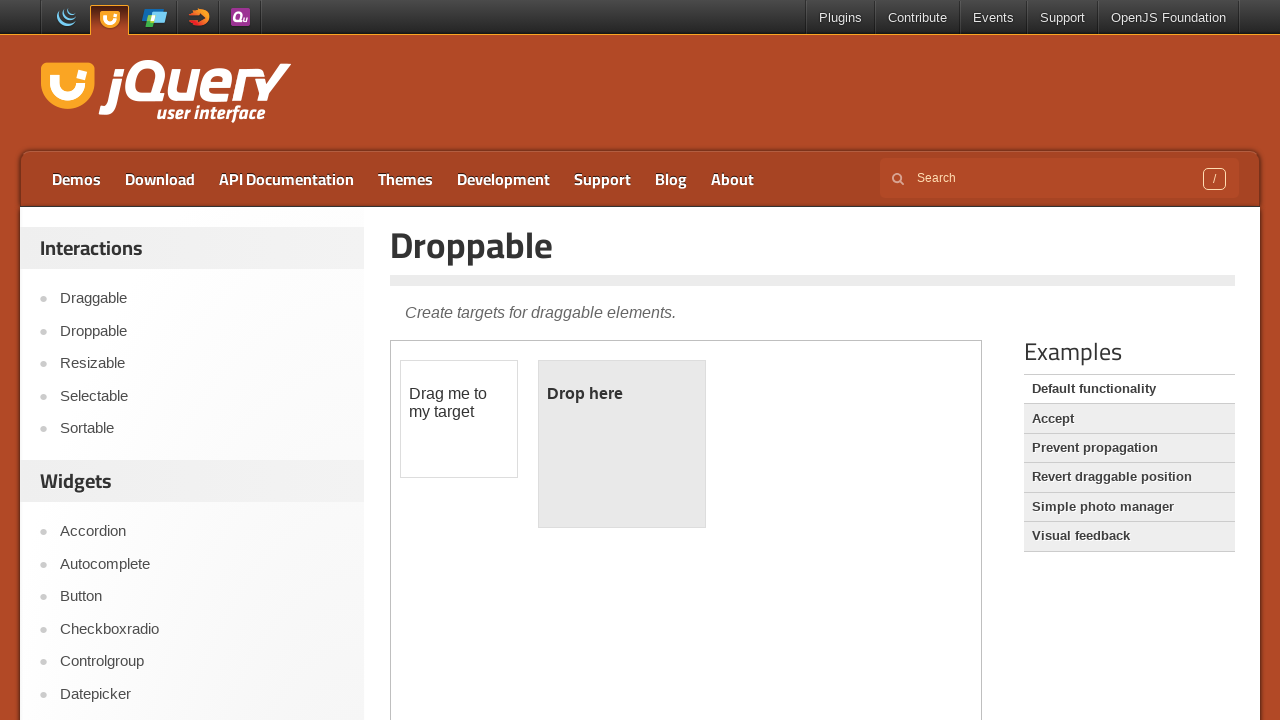

Dragged the draggable element onto the droppable element at (622, 444)
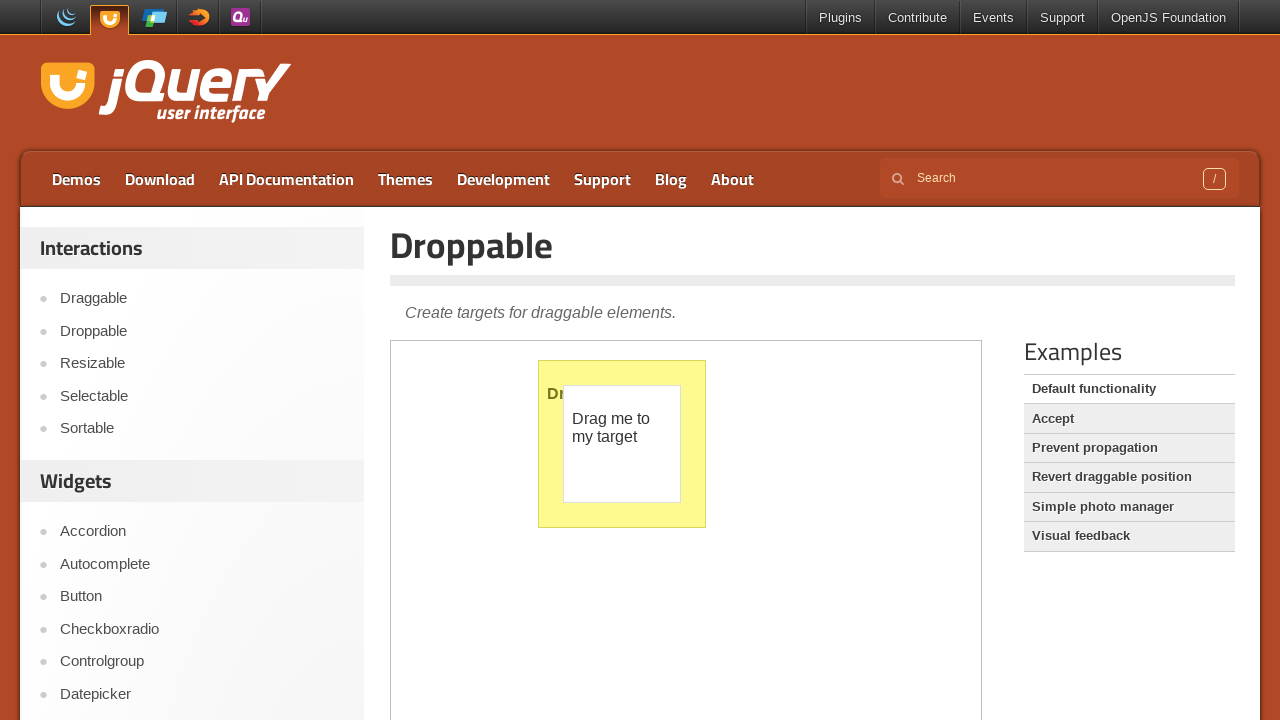

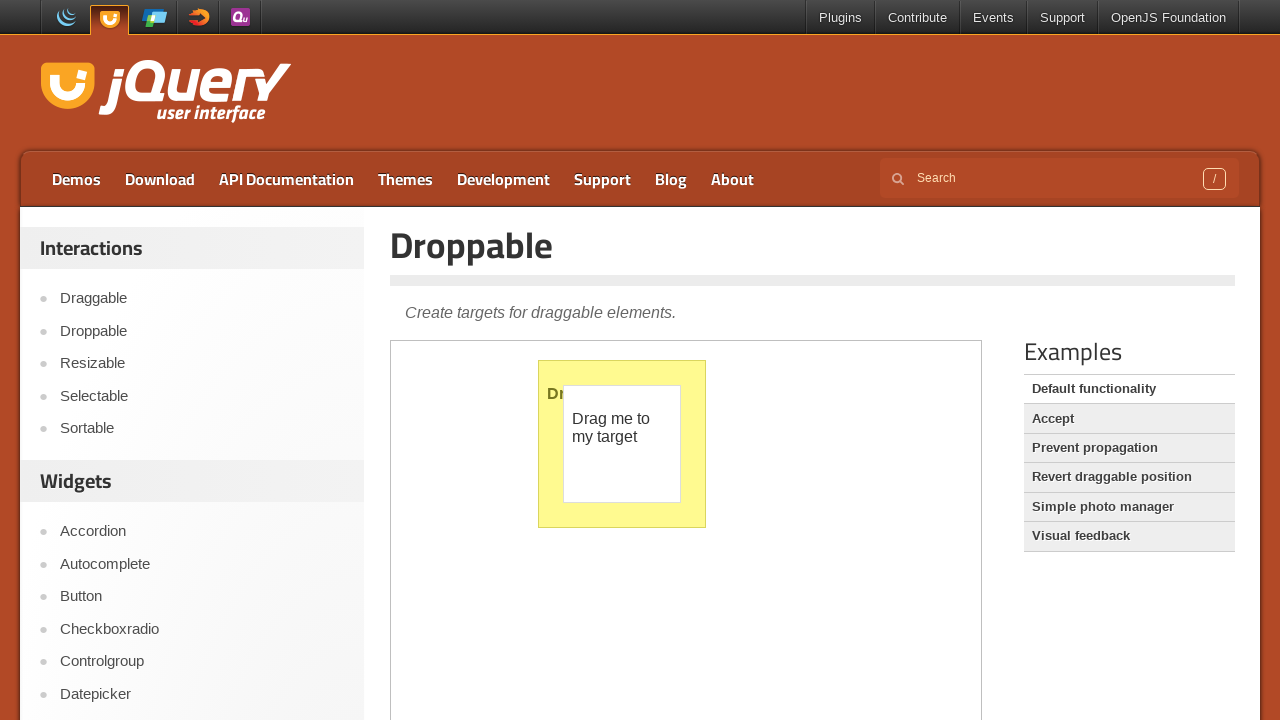